Tests JavaScript confirm dialog by clicking JS Confirm button and dismissing the dialog

Starting URL: https://the-internet.herokuapp.com/javascript_alerts

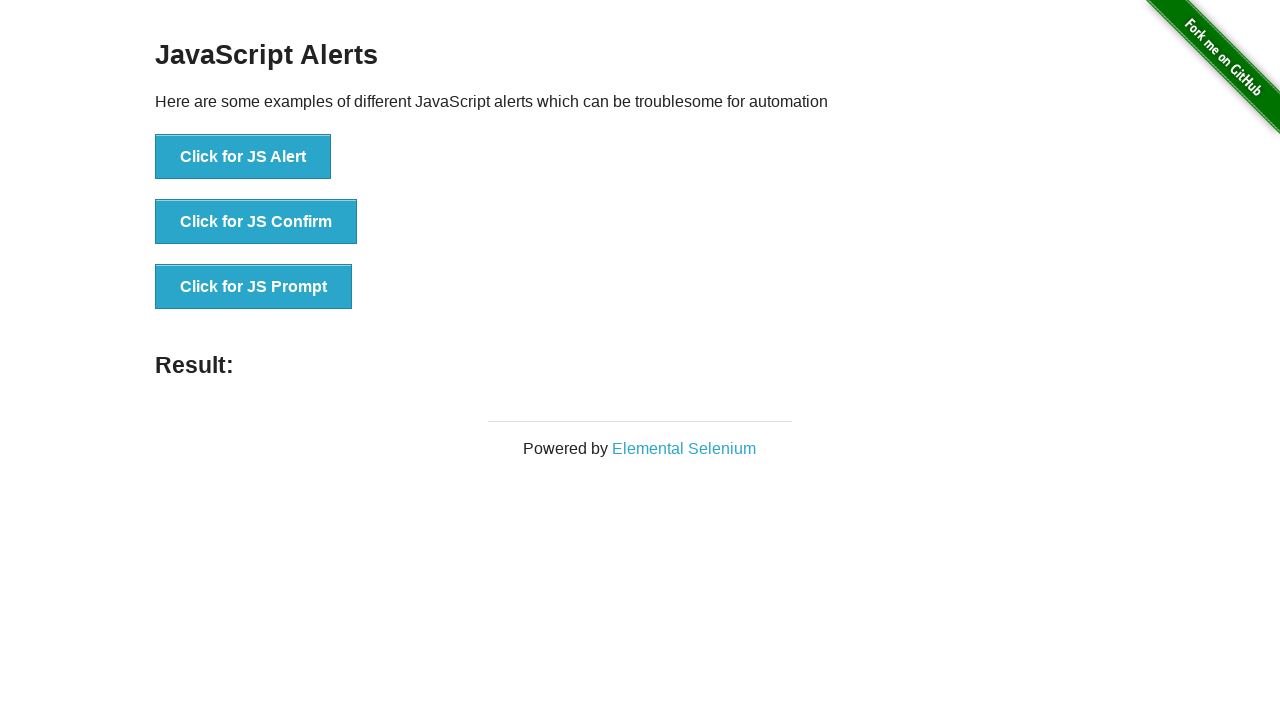

Clicked JS Confirm button at (256, 222) on button[onclick='jsConfirm()']
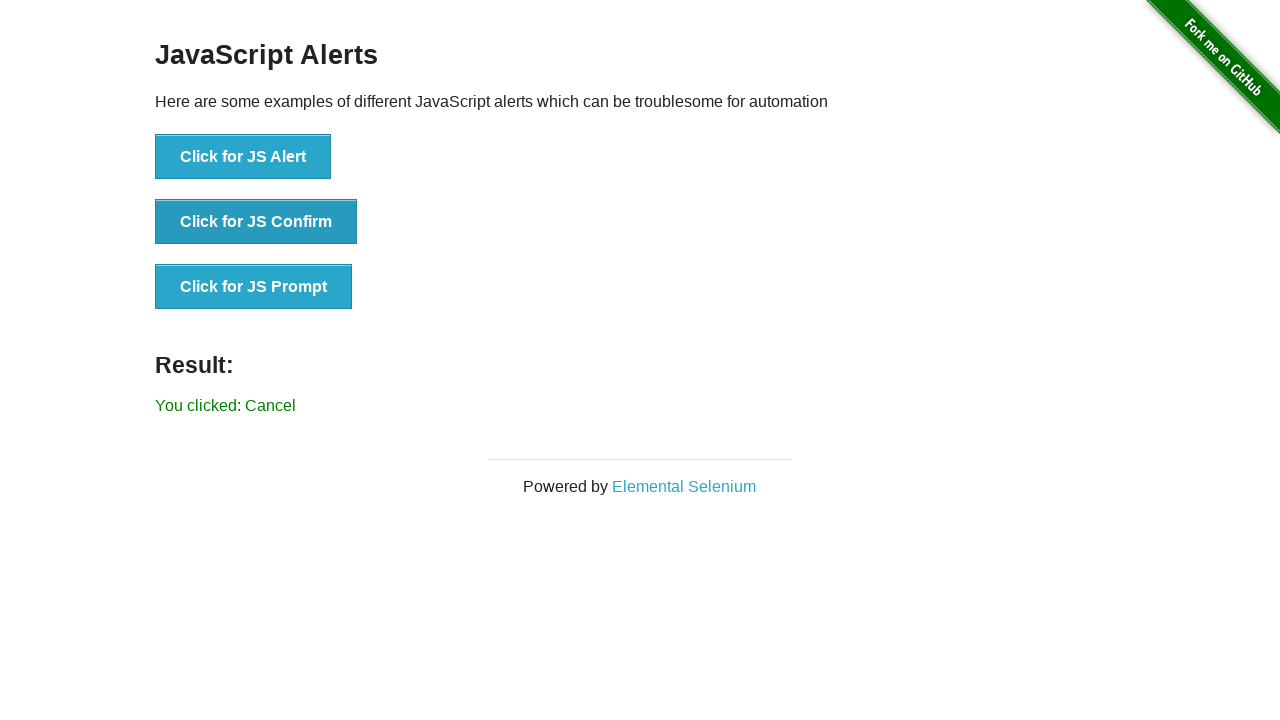

Set up dialog handler to dismiss the confirm dialog
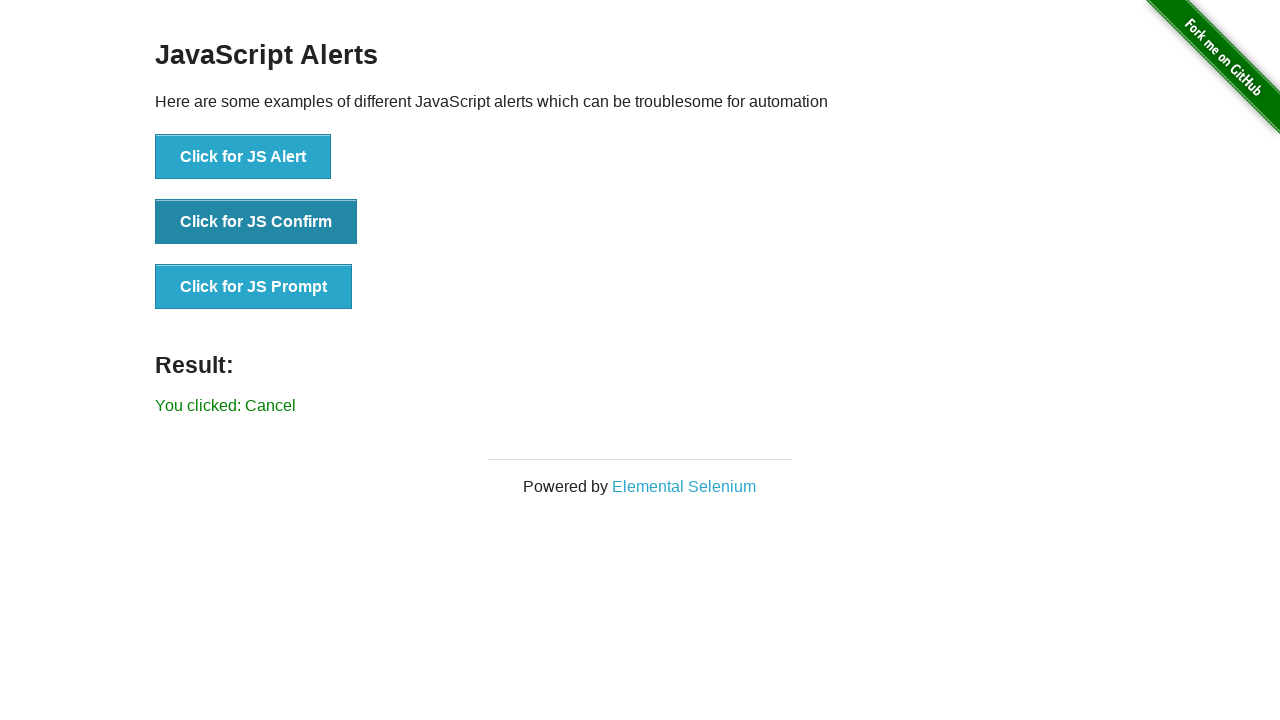

Confirm dialog dismissed and 'You clicked: Cancel' message appeared
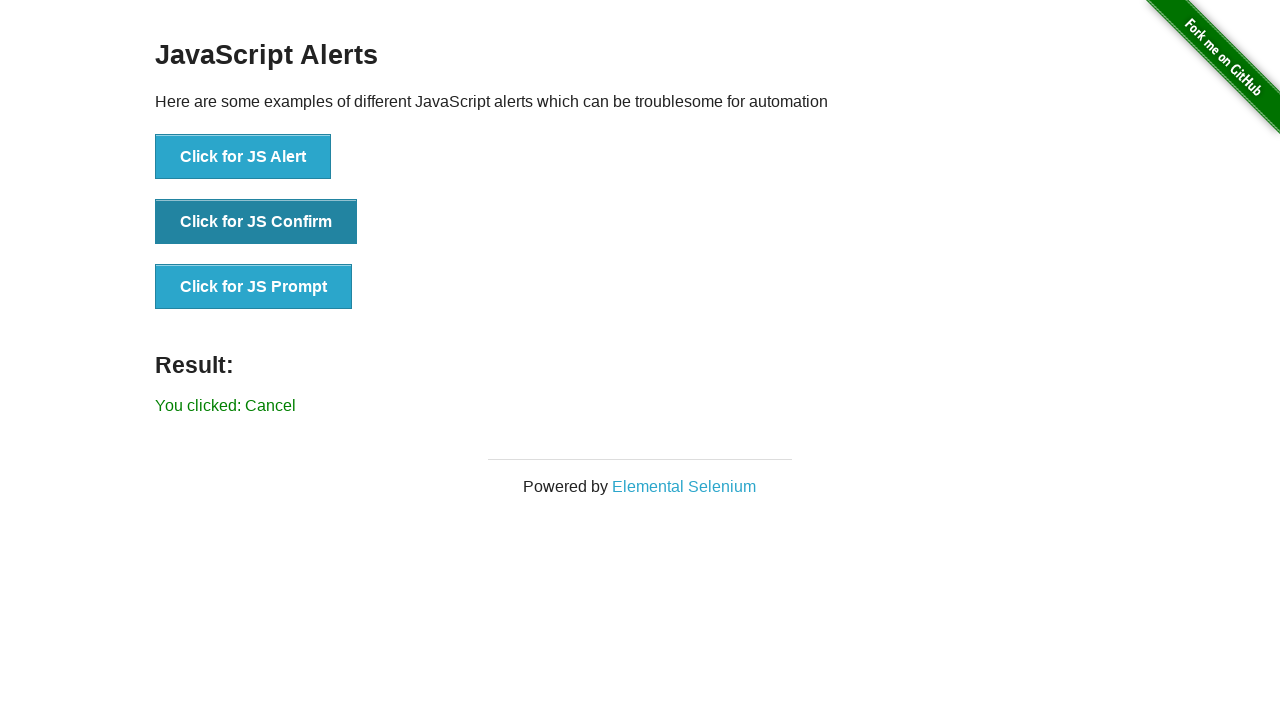

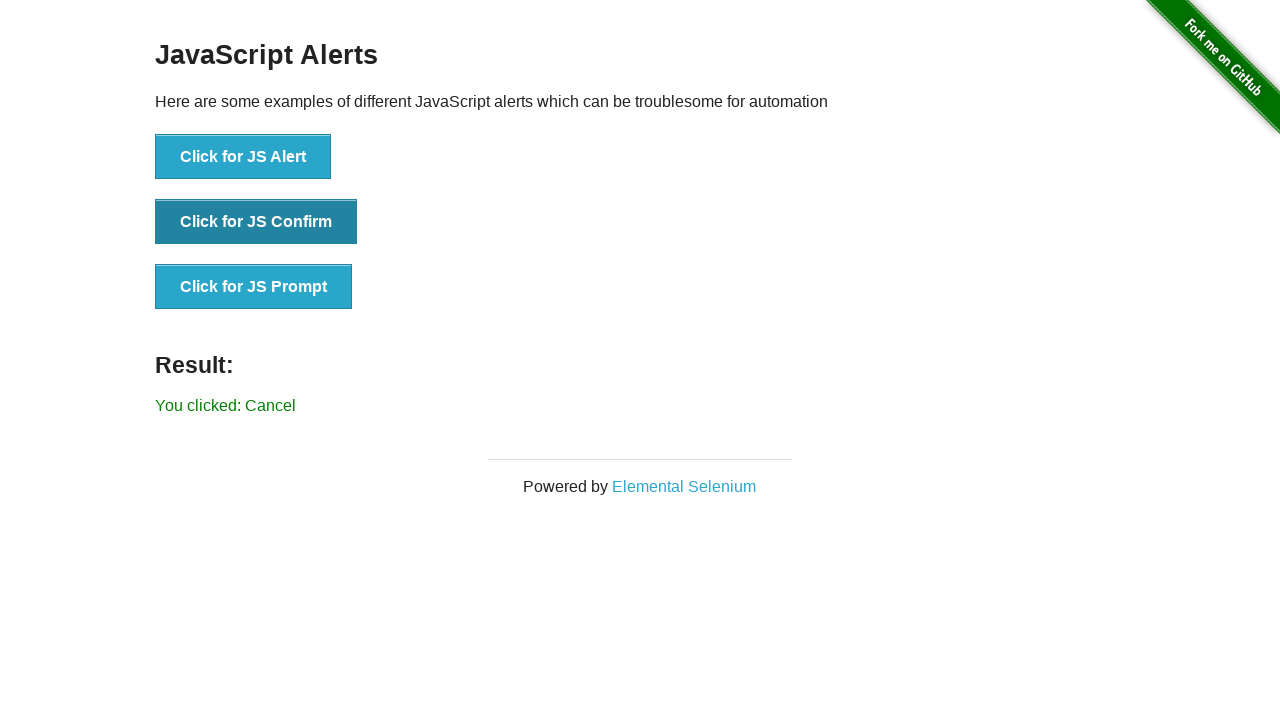